Tests radio button selection by clicking on the 'Yes' radio button option

Starting URL: https://demoqa.com/radio-button

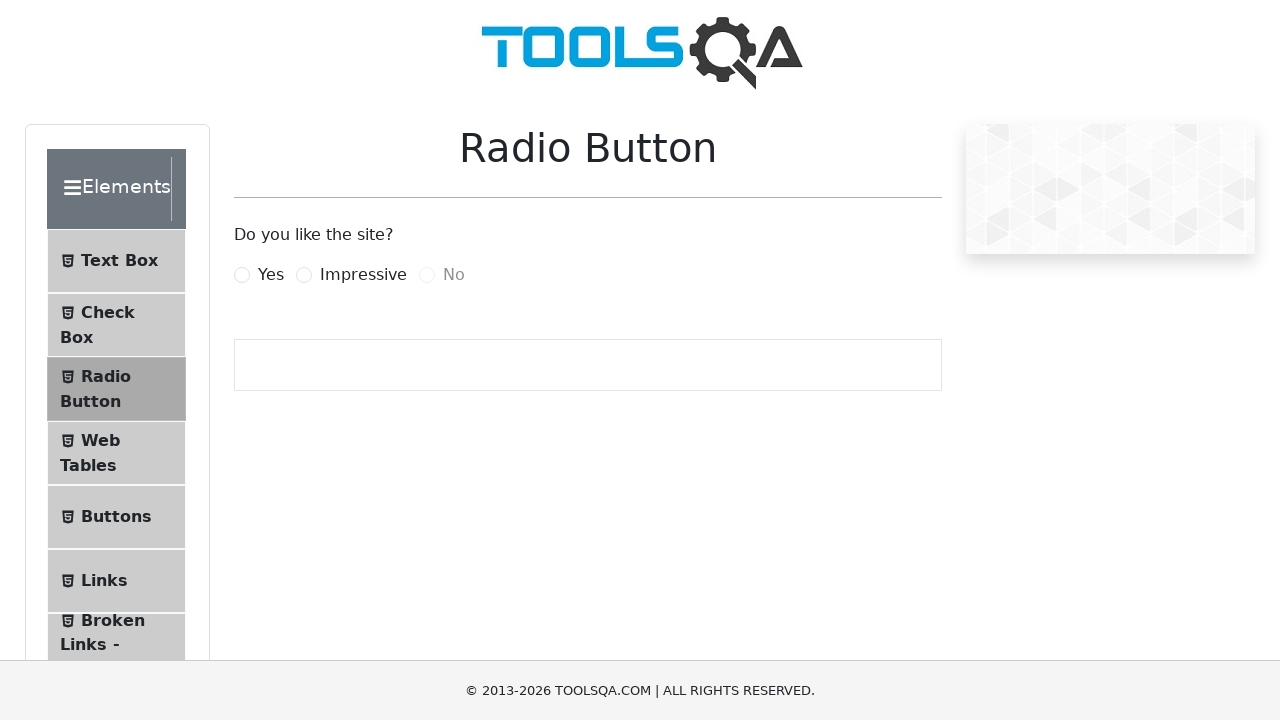

Navigated to radio button test page
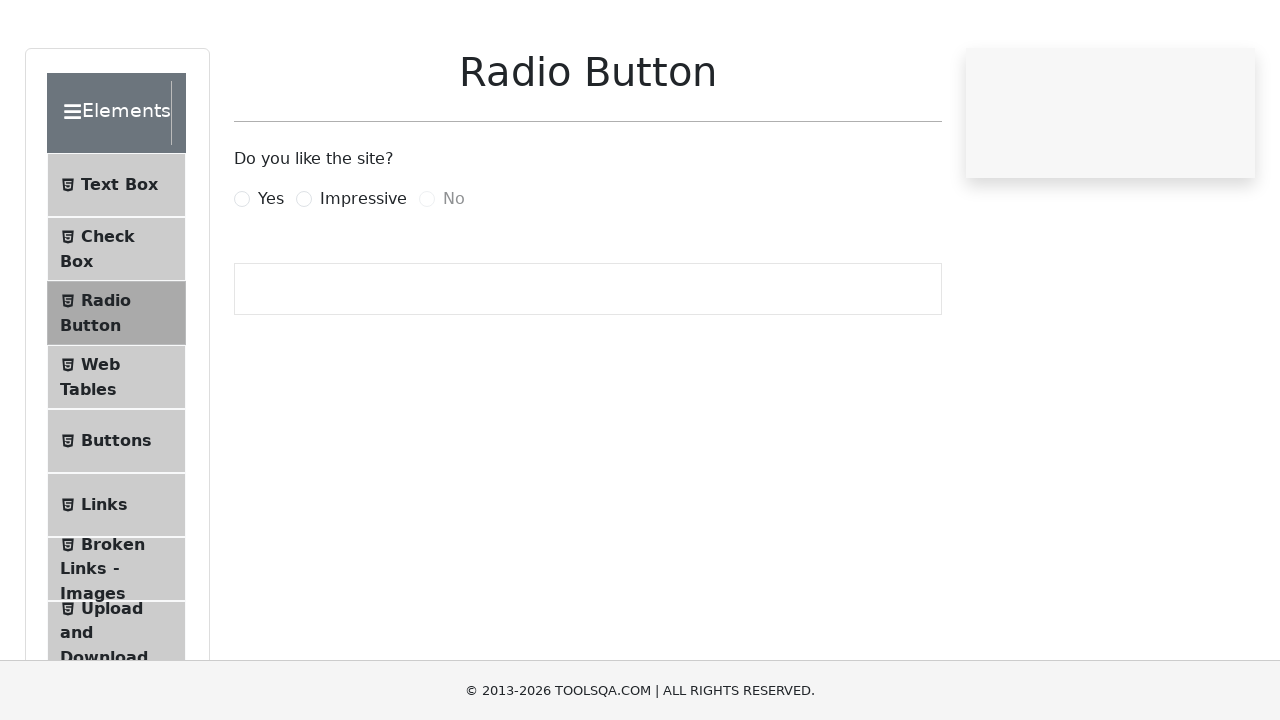

Clicked on 'Yes' radio button option at (271, 275) on label[for='yesRadio']
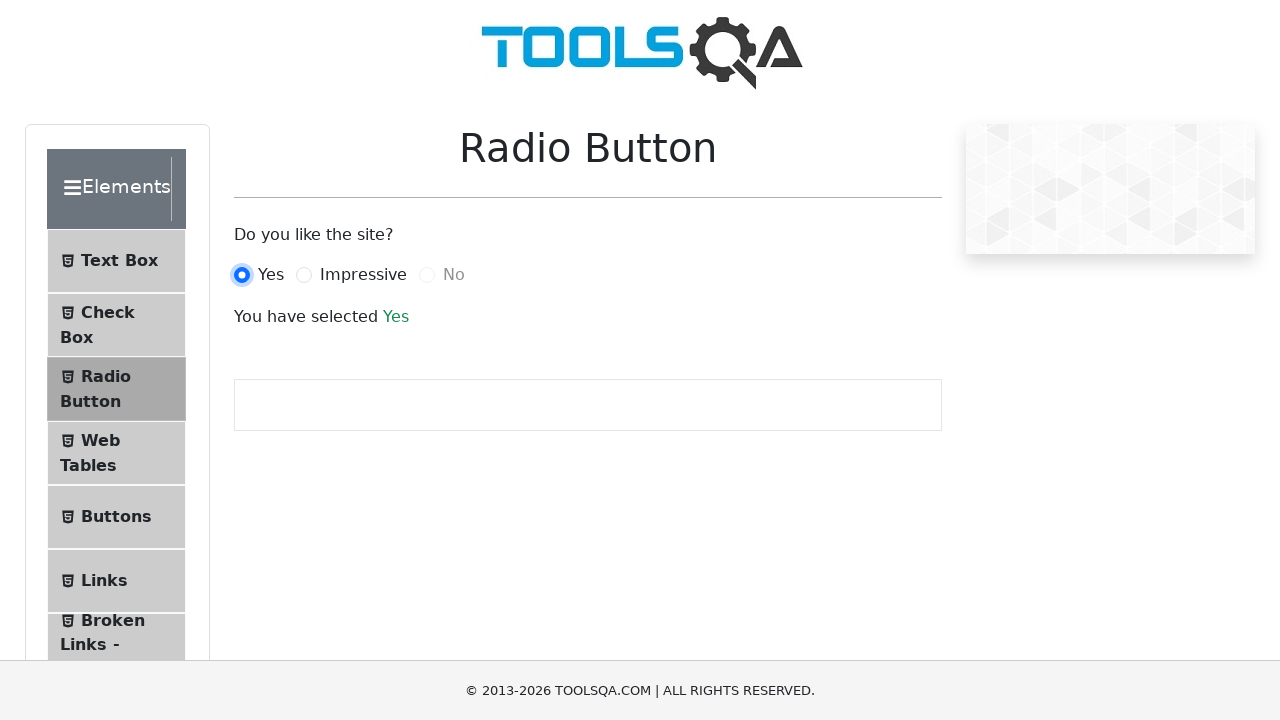

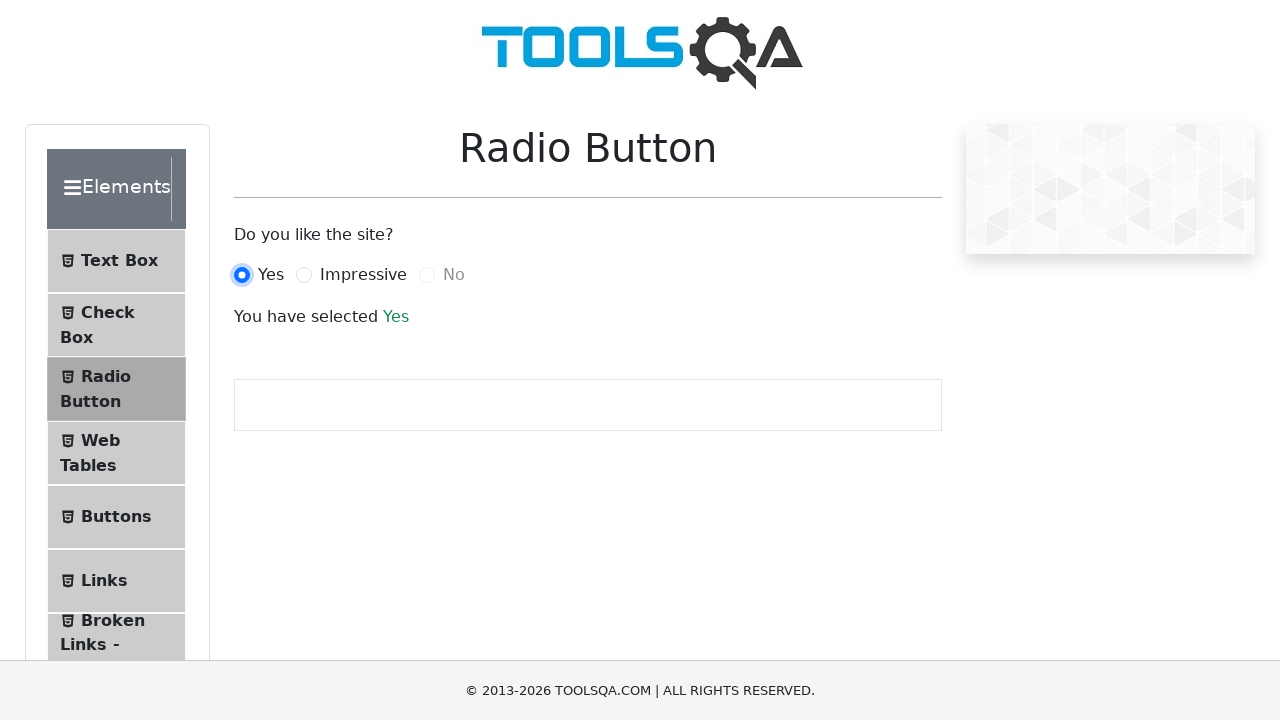